Tests JavaScript alert handling including accepting simple alerts, dismissing confirm dialogs, entering text in prompt dialogs, and handling delayed elements on a practice website.

Starting URL: https://leafground.com/alert.xhtml

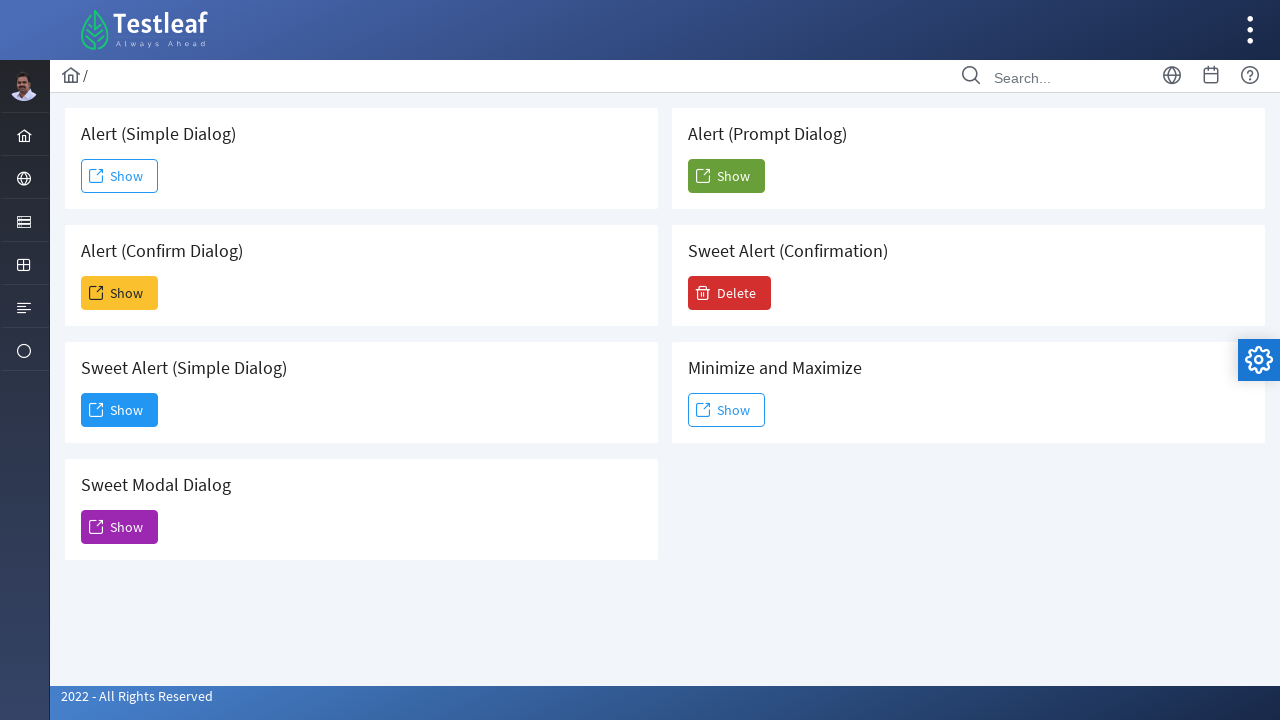

Clicked button to trigger simple alert at (120, 176) on xpath=//*[@id='j_idt88:j_idt91']
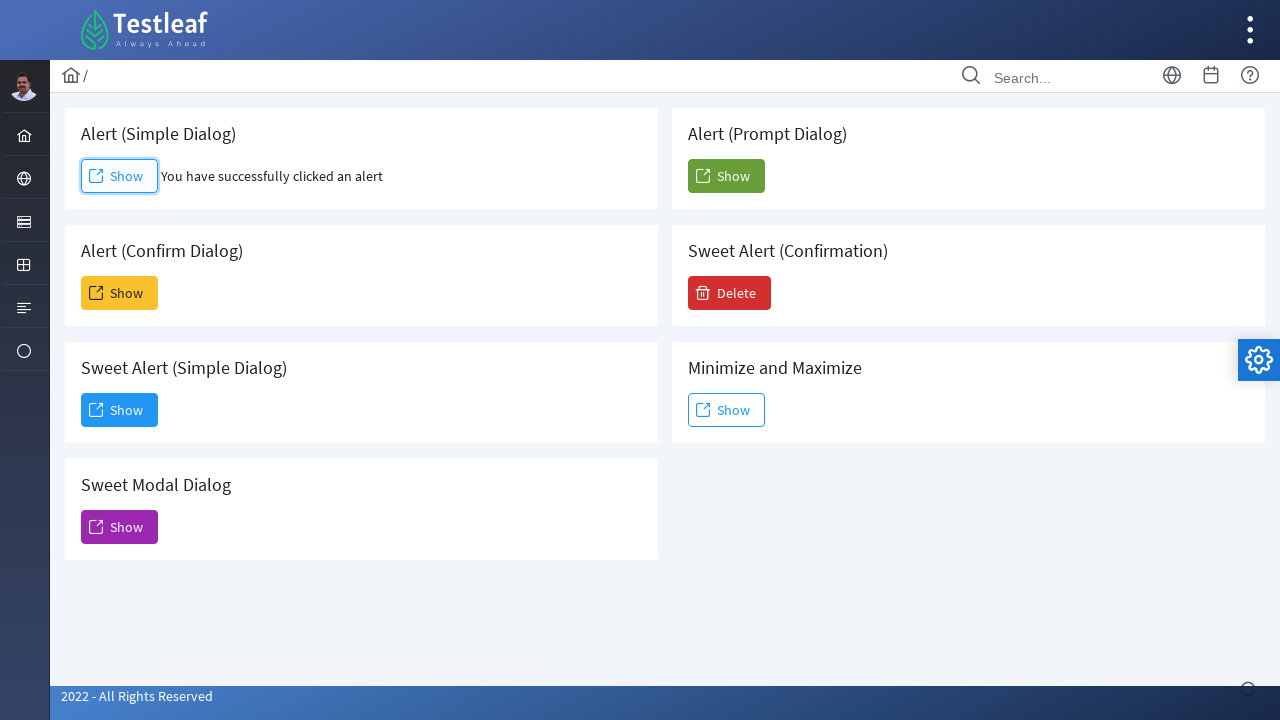

Set up dialog handler to accept alerts
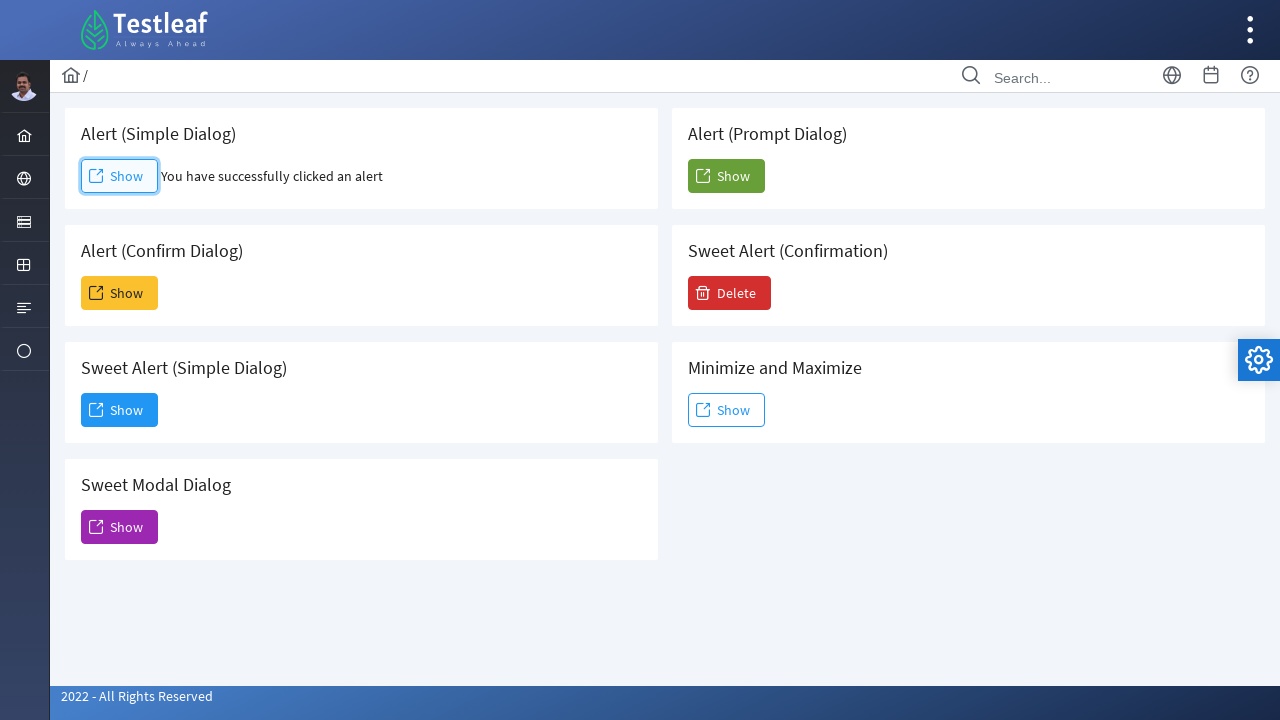

Waited 500ms for dialog to be processed
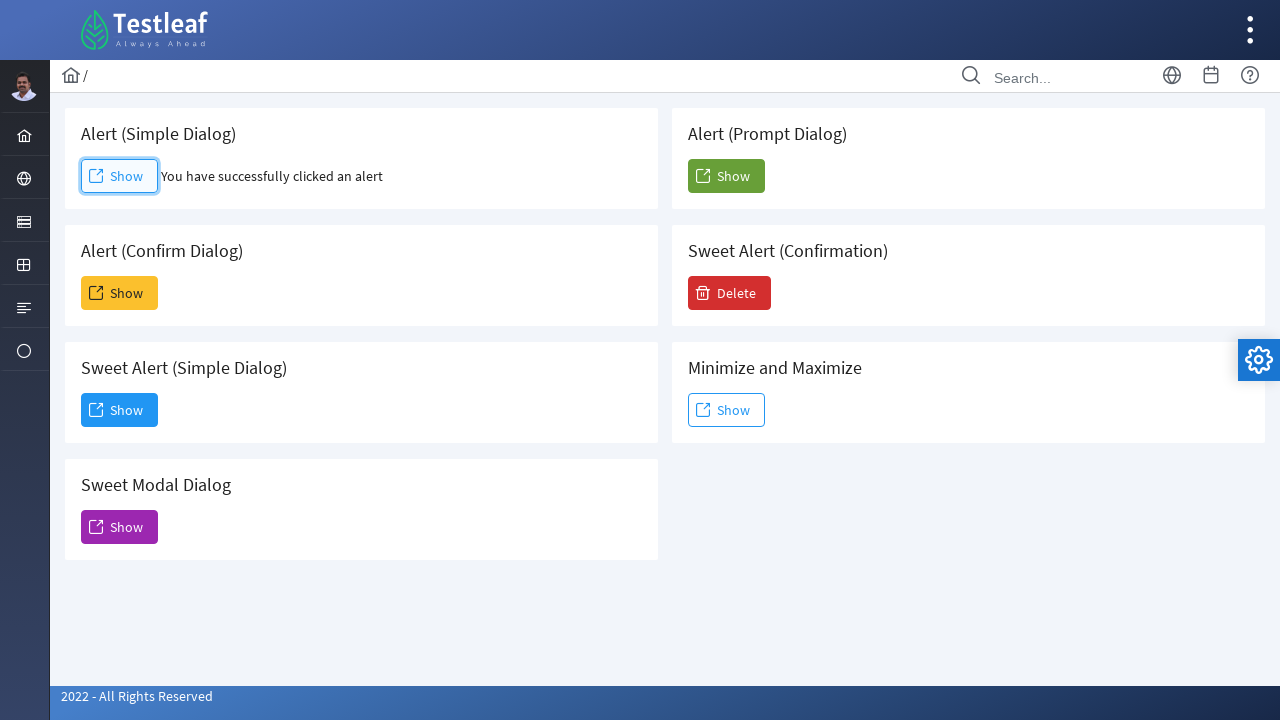

Retrieved simple alert result text: You have successfully clicked an alert
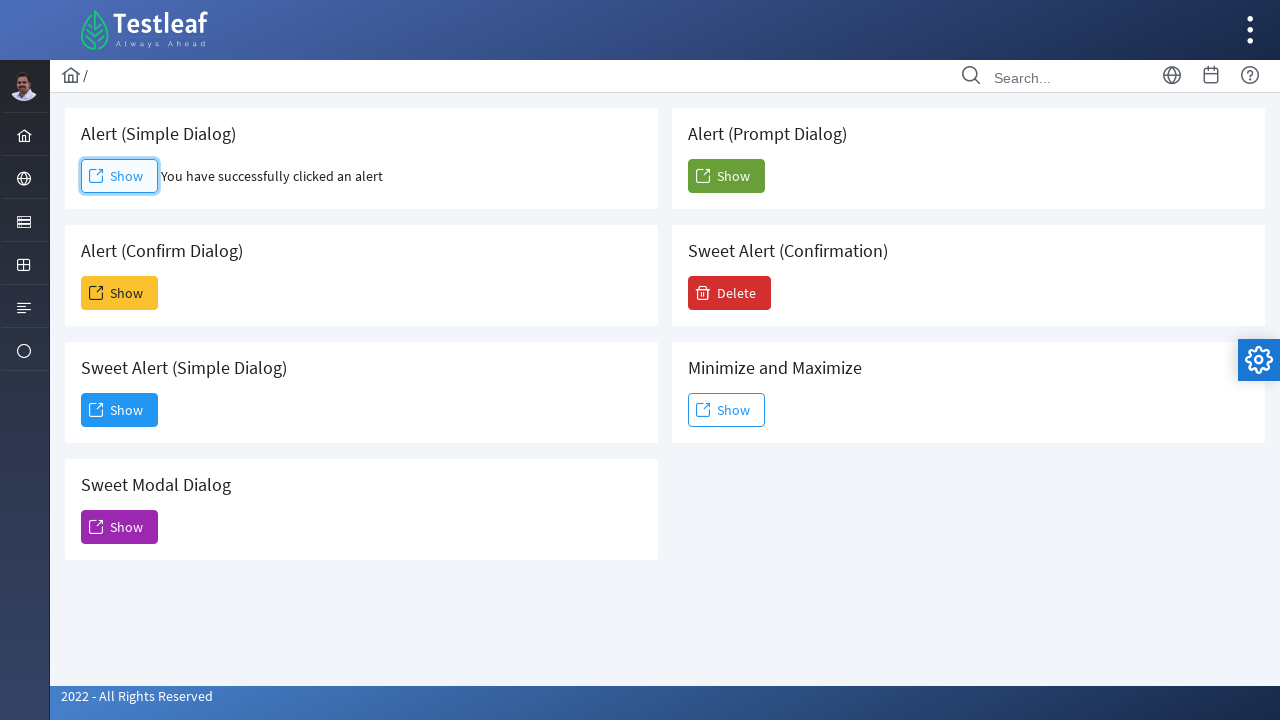

Set up dialog handler to dismiss confirm dialog
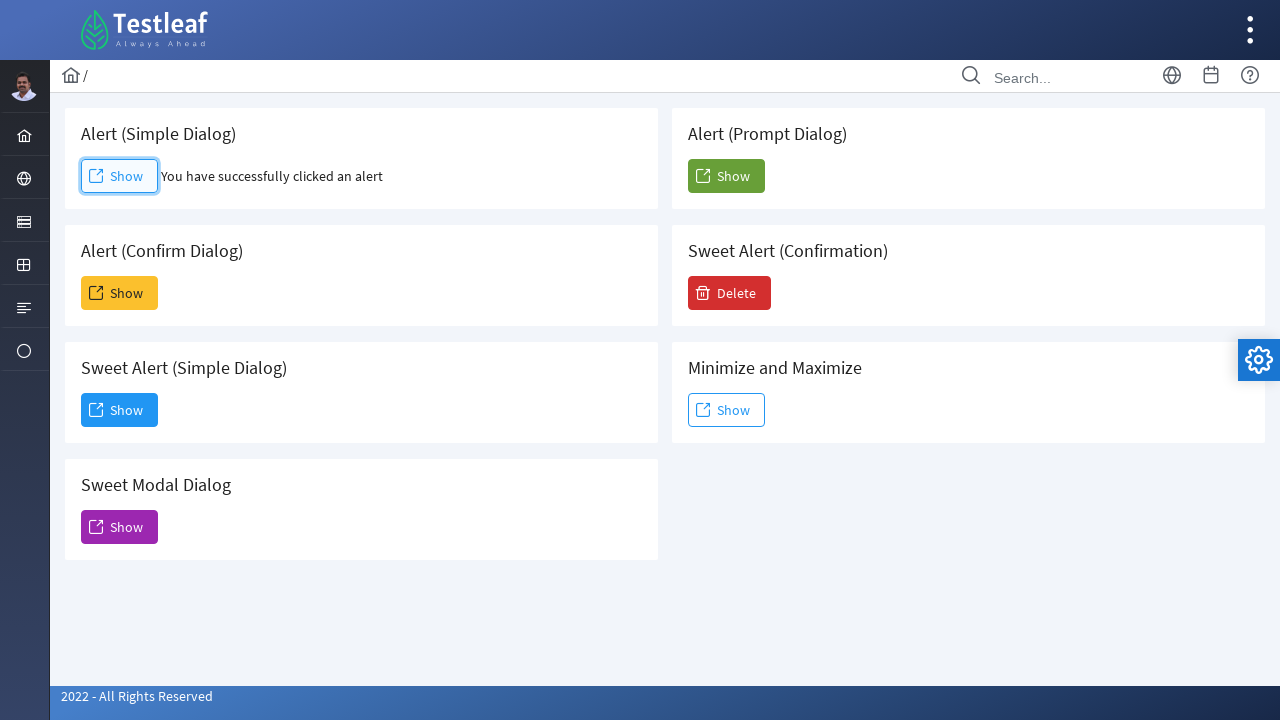

Clicked button to trigger confirm dialog at (120, 293) on xpath=//*[@id='j_idt88:j_idt93']
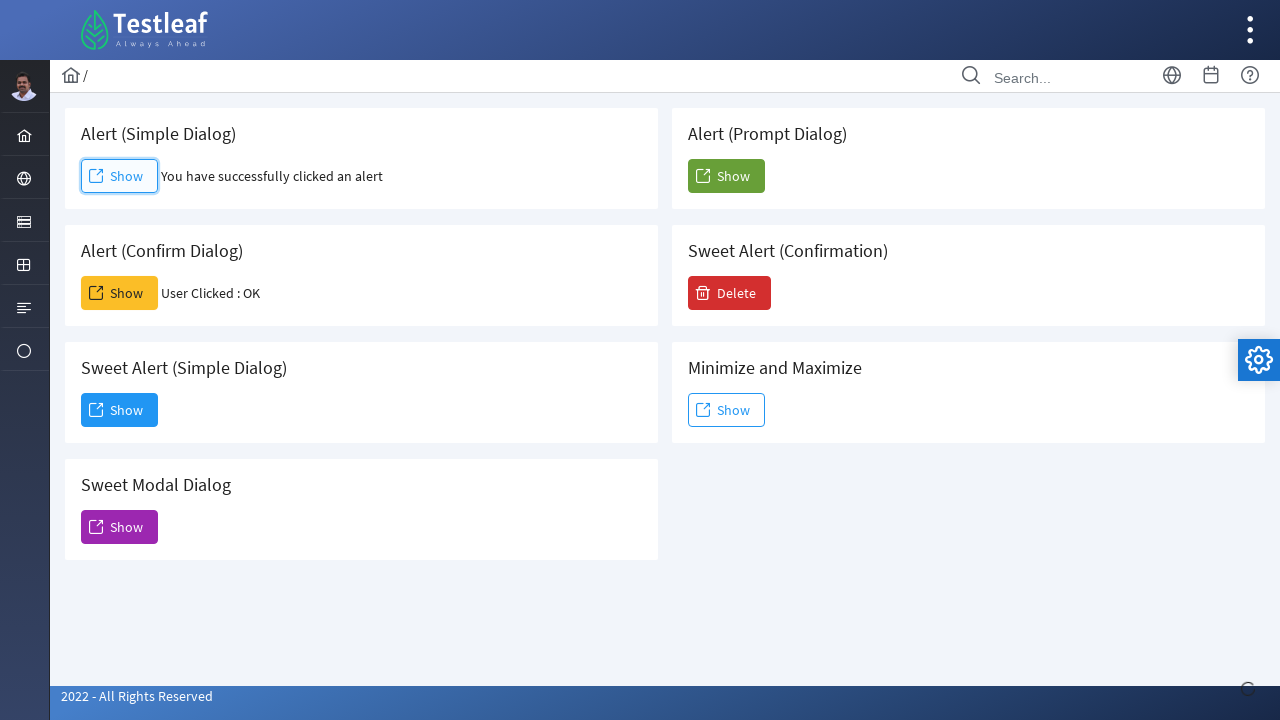

Waited 500ms for confirm dialog to be processed
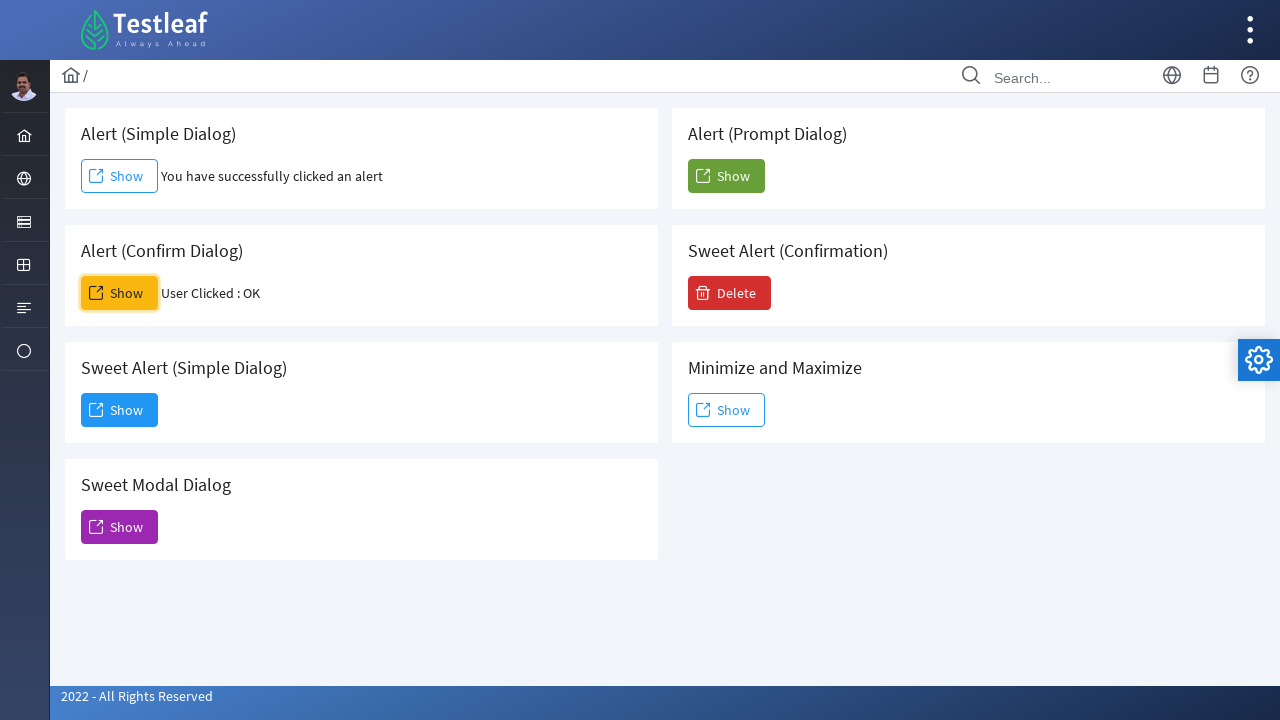

Retrieved cancel result text: User Clicked : OK
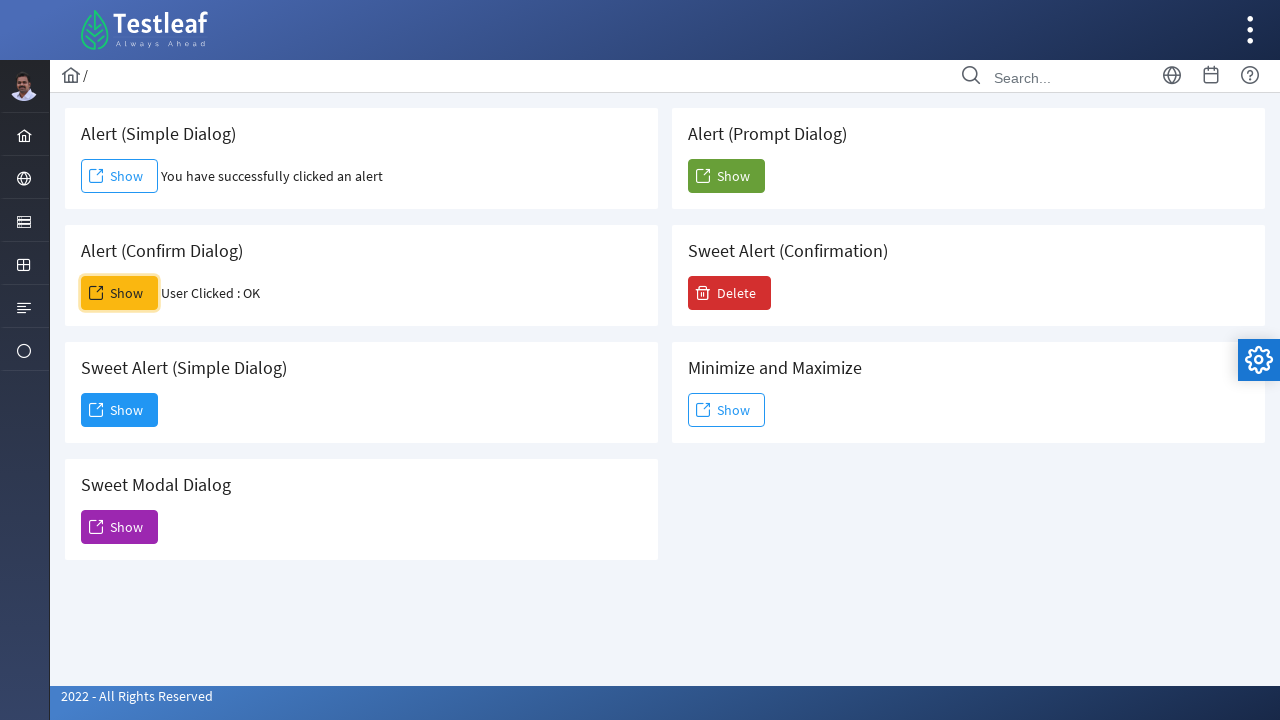

Set up dialog handler to enter text in prompt dialog
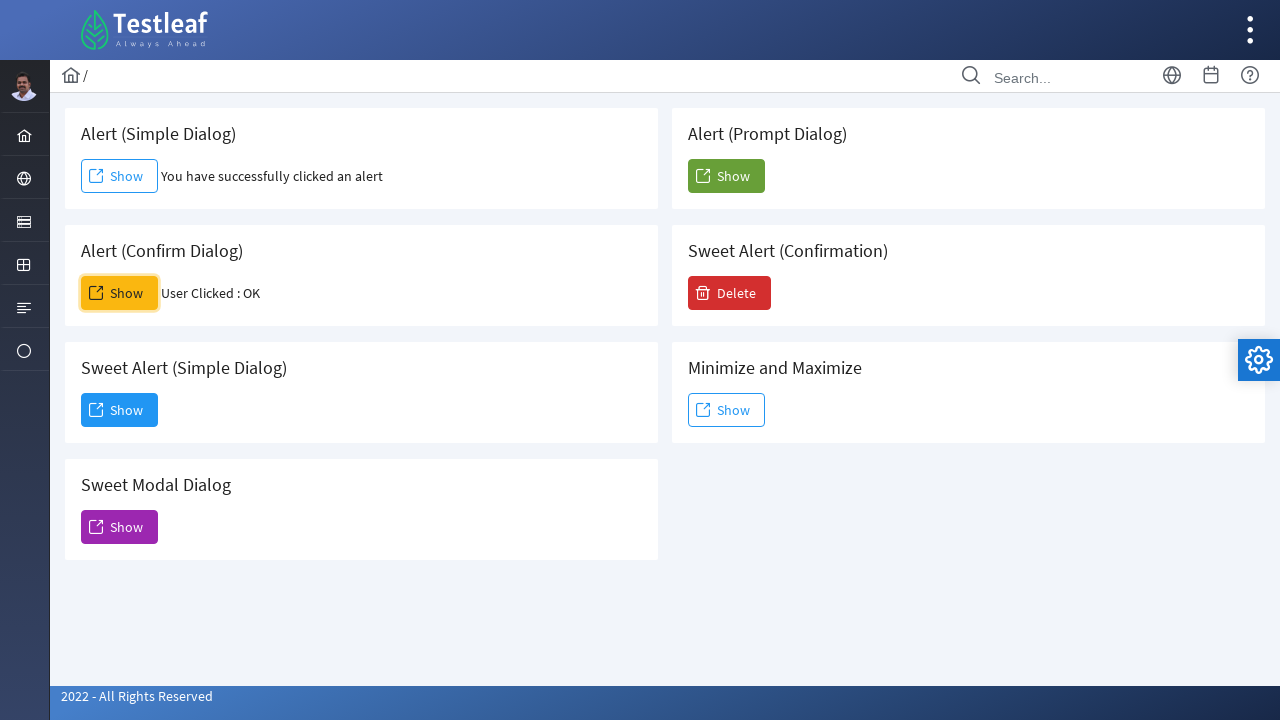

Clicked button to trigger prompt dialog at (726, 176) on xpath=//*[@id='j_idt88:j_idt104']
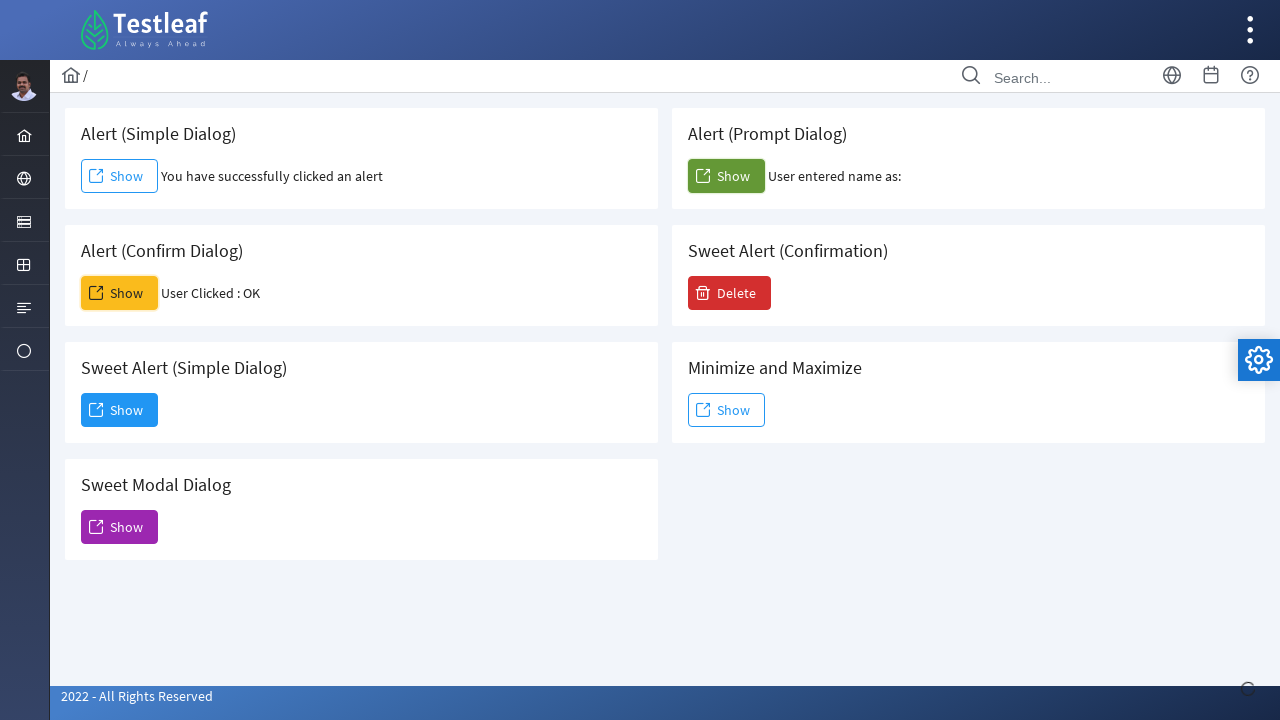

Waited 500ms for prompt dialog to be processed
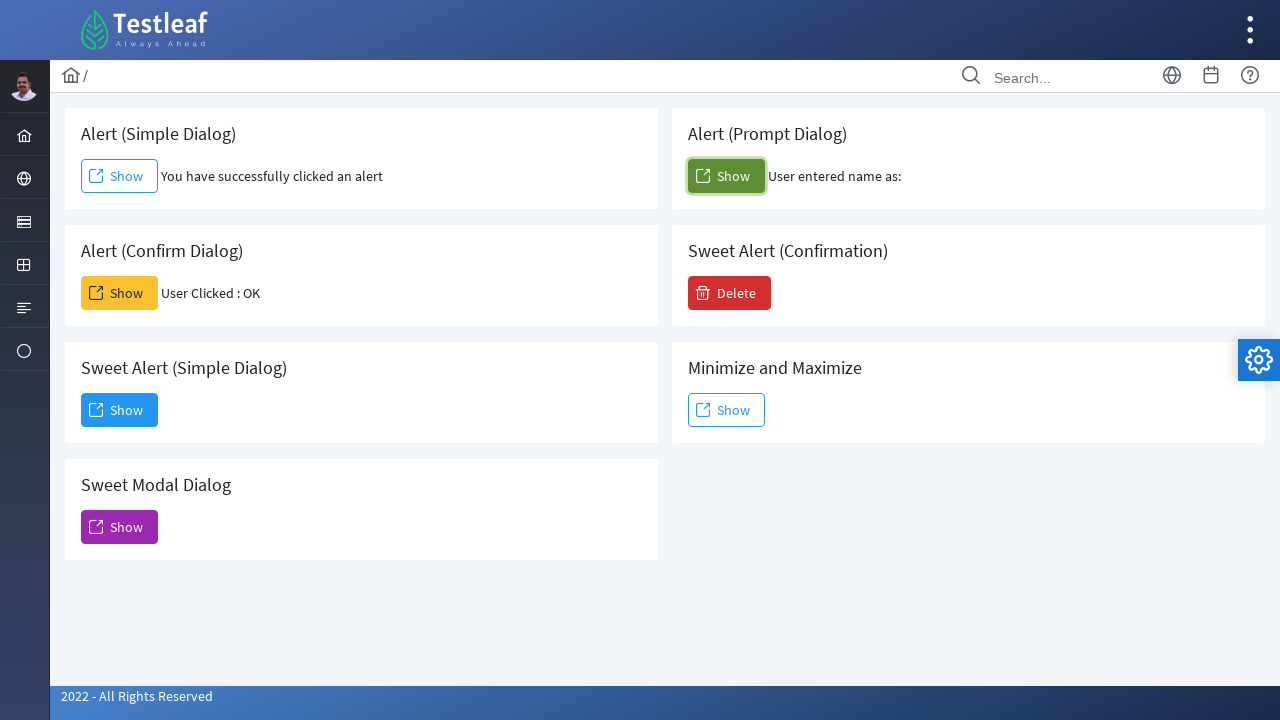

Retrieved prompt result text: User entered name as: 
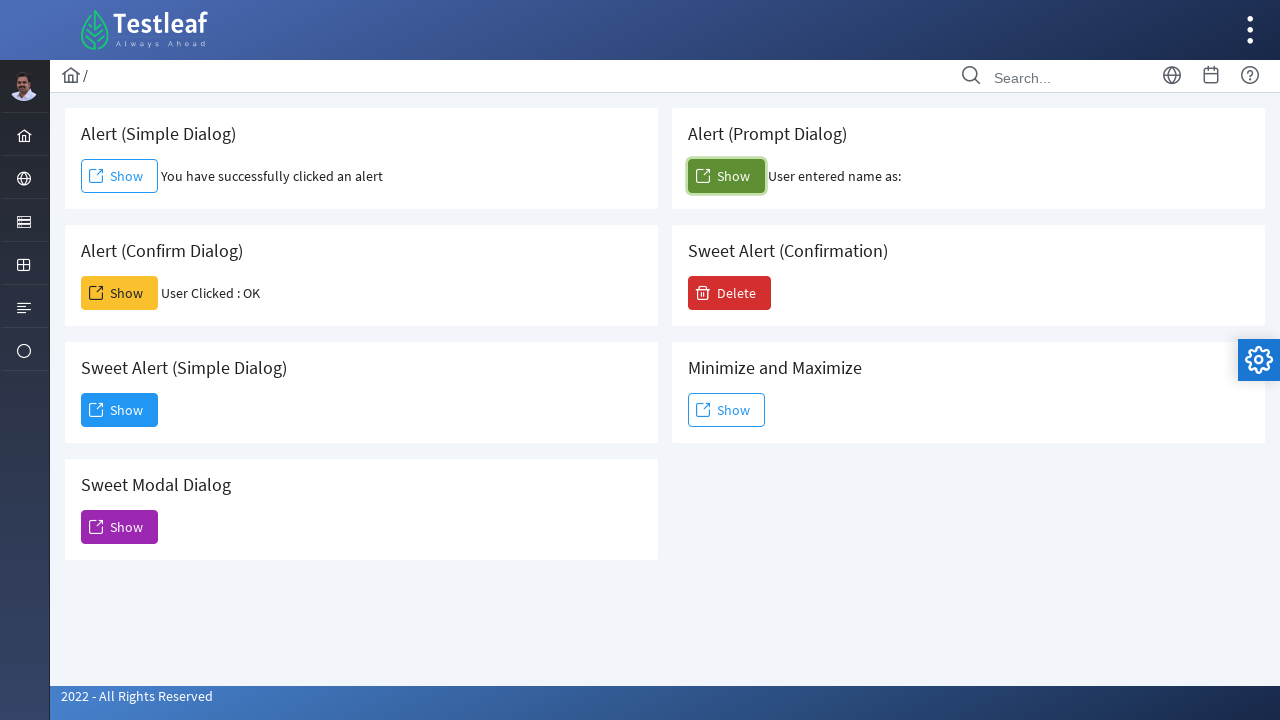

Clicked button to trigger delayed element at (120, 410) on xpath=//*[@id='j_idt88:j_idt95']
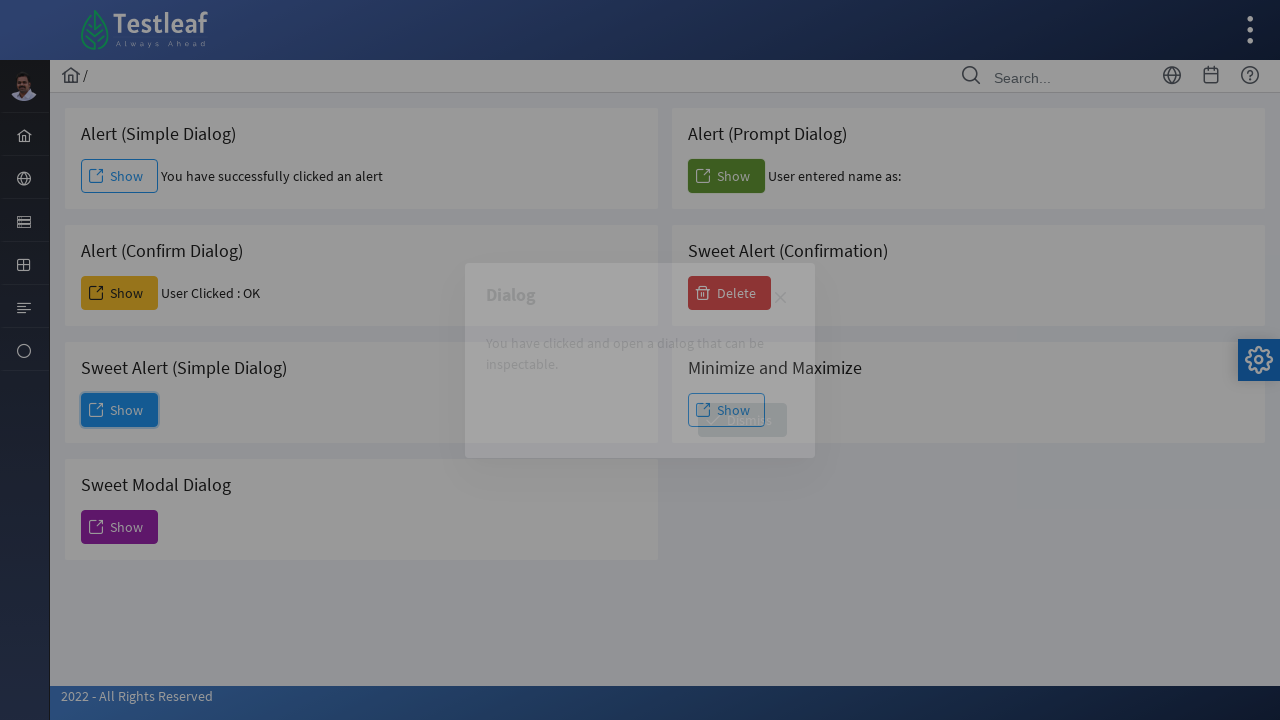

Waited for delayed element to become visible
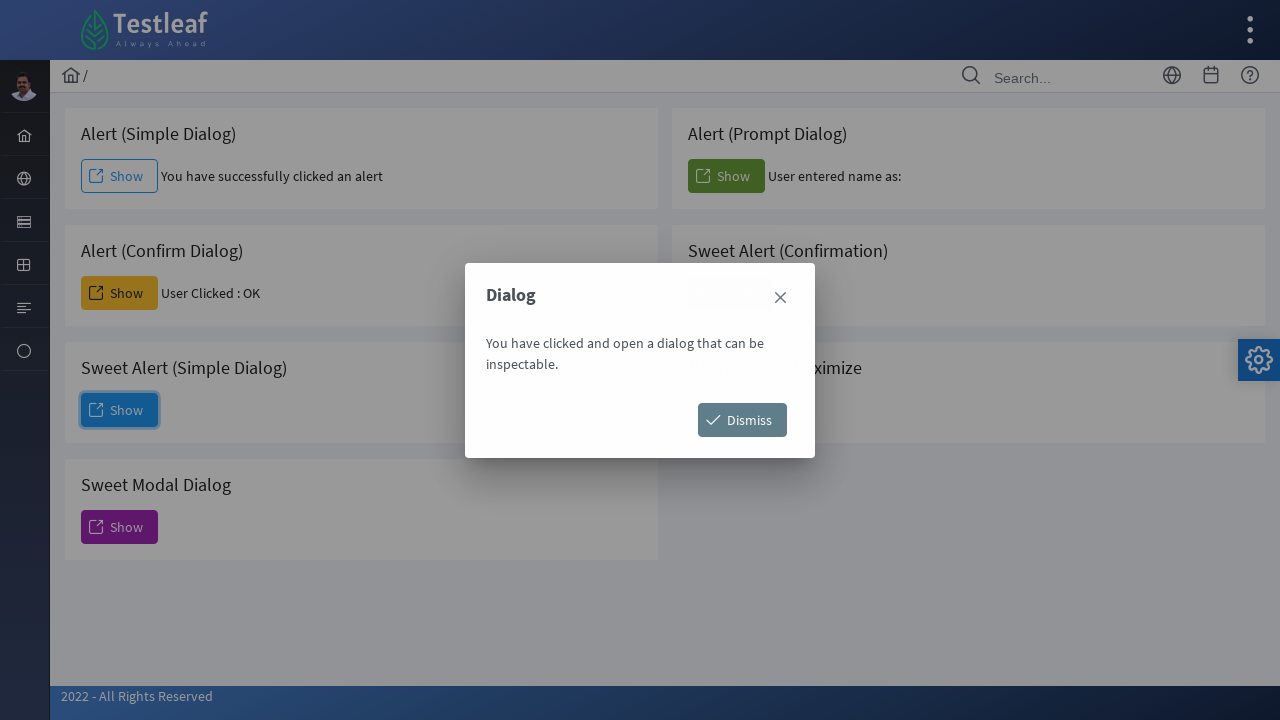

Clicked the delayed element at (742, 420) on xpath=//*[@id='j_idt88:j_idt98']
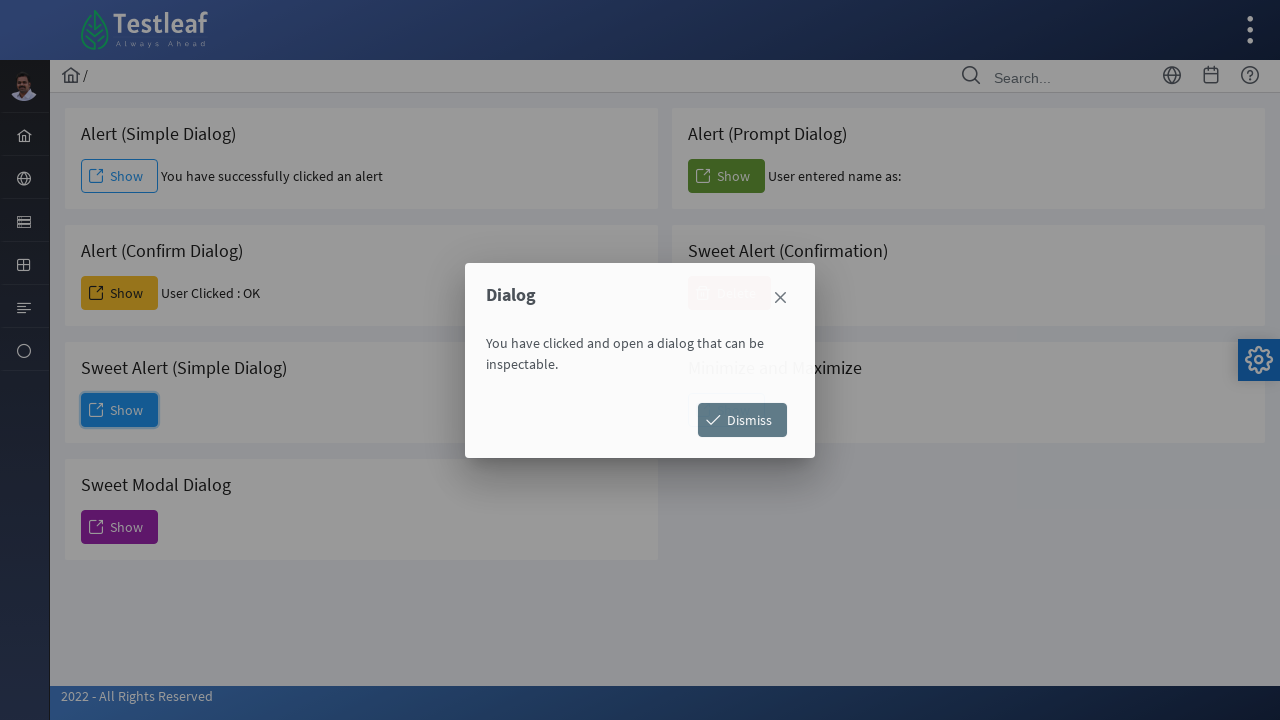

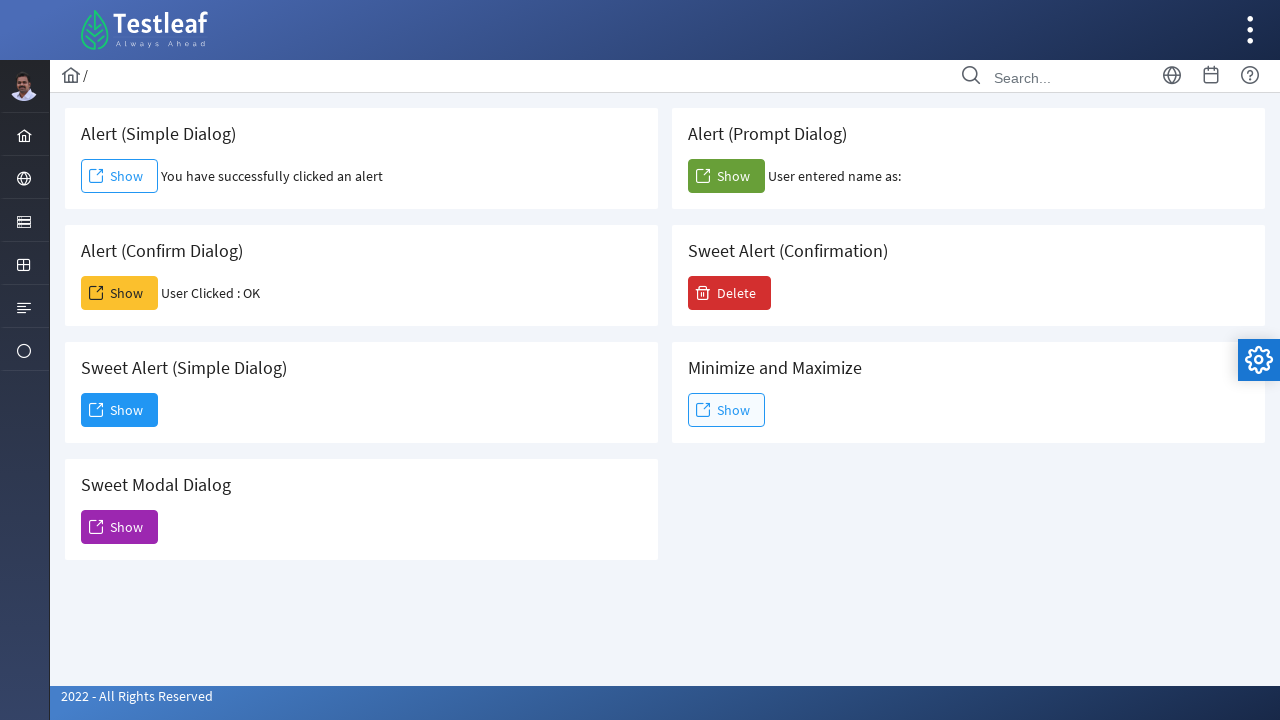